Tests checkbox interaction on Selenium's demo web form page by finding all checkboxes and clicking each one to toggle their state

Starting URL: https://www.selenium.dev/selenium/web/web-form.html

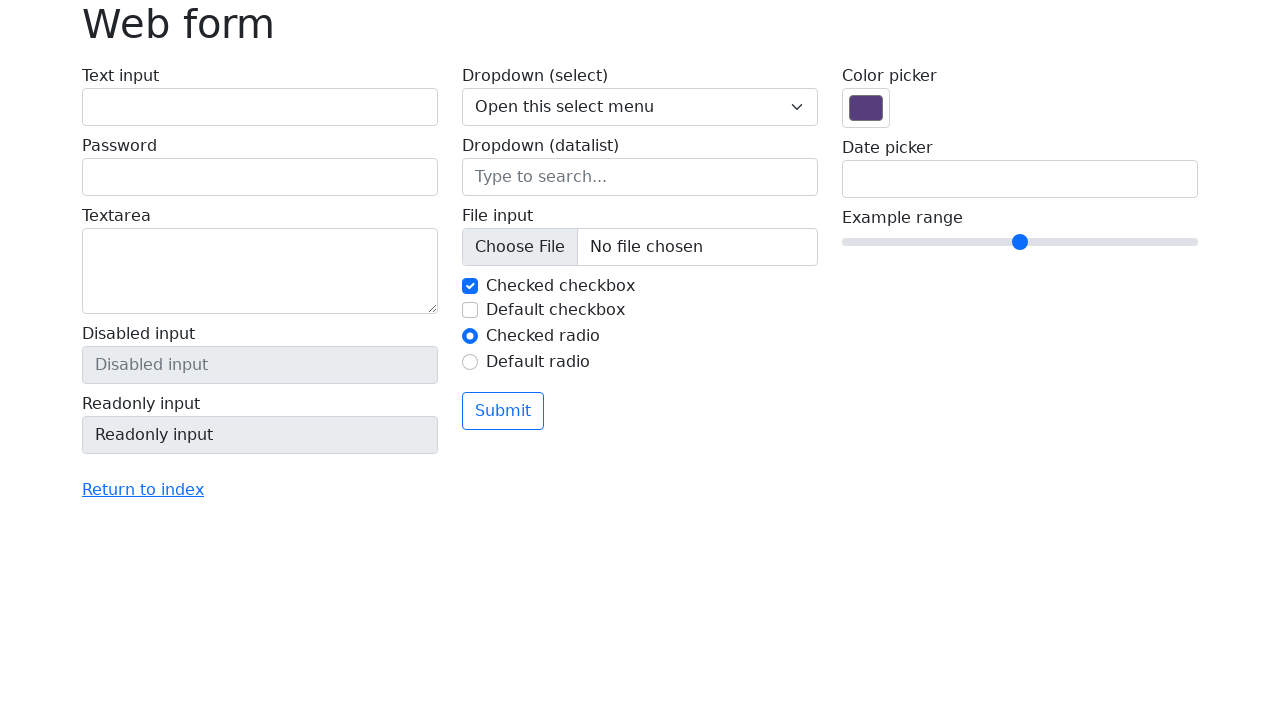

Waited for checkboxes with name 'my-check' to load
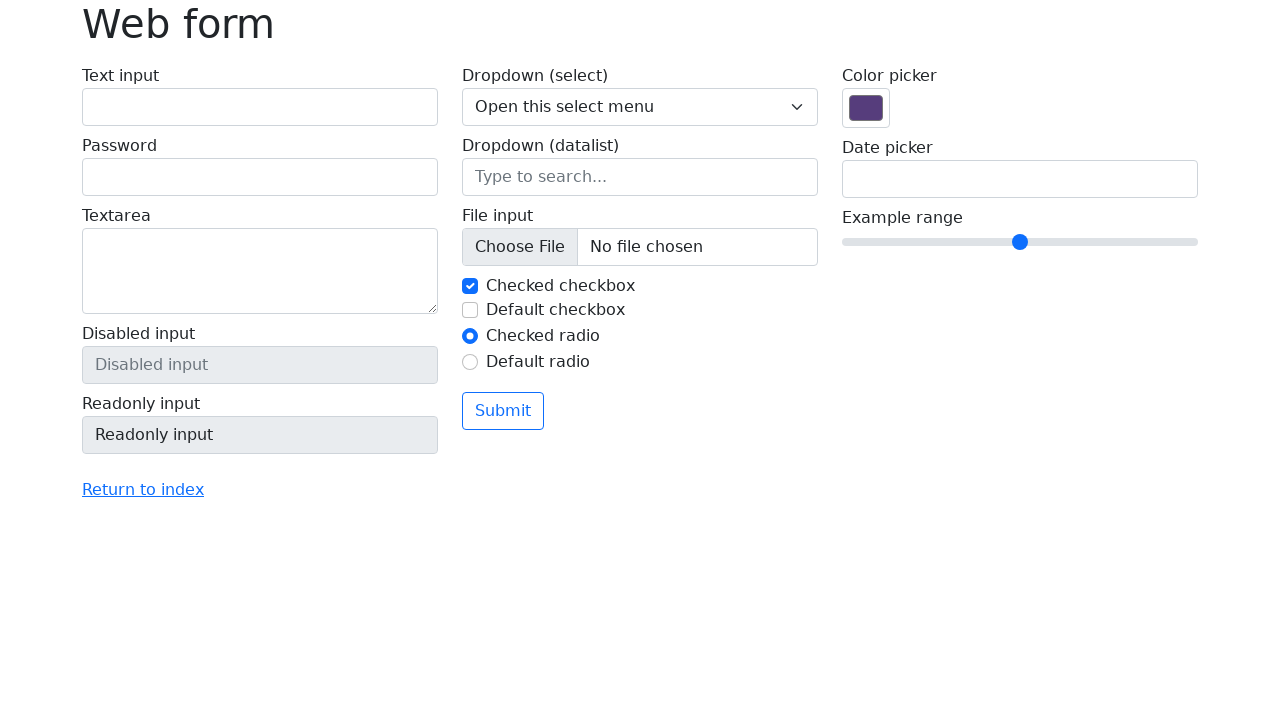

Located all checkboxes with name 'my-check'
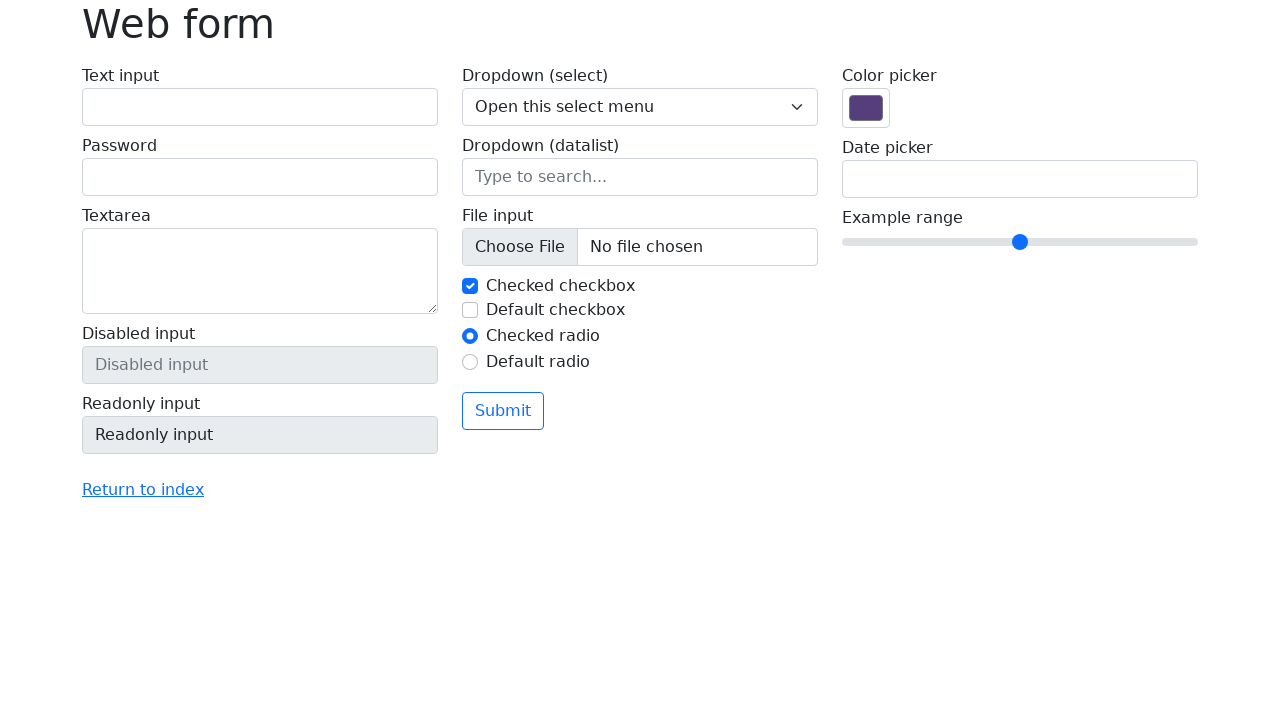

Found 2 checkboxes on the form
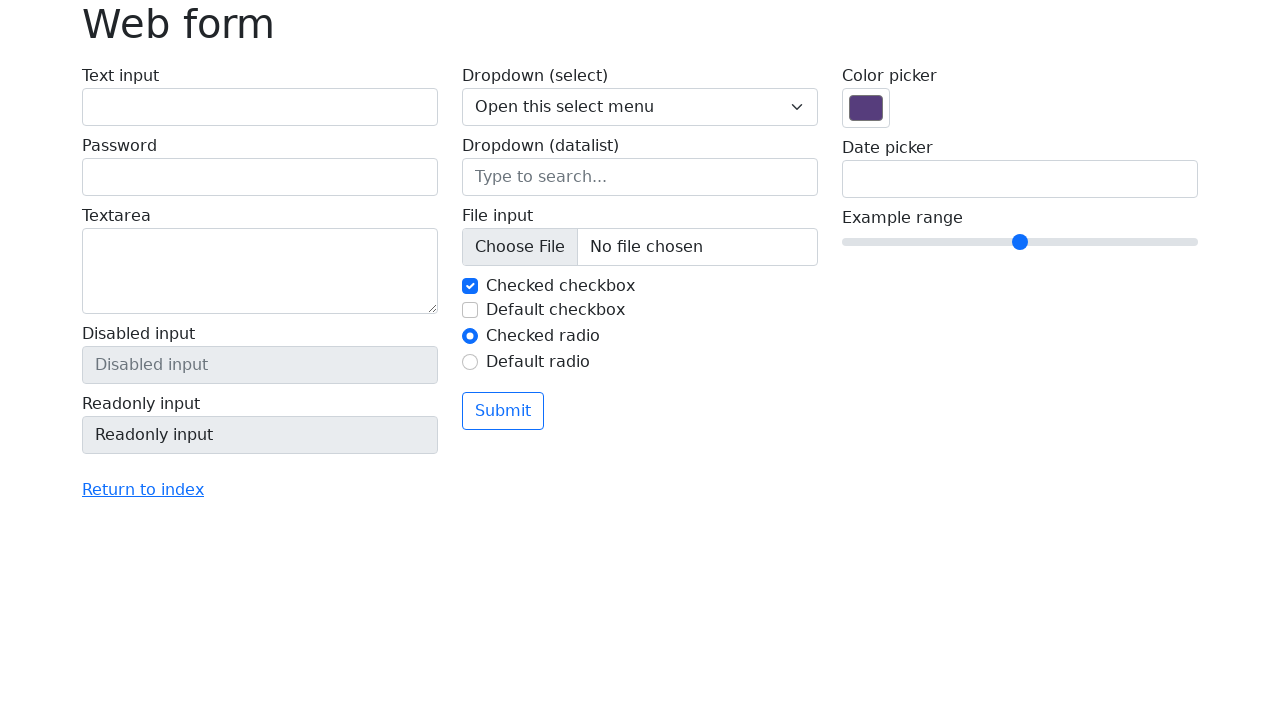

Selected checkbox 1 of 2
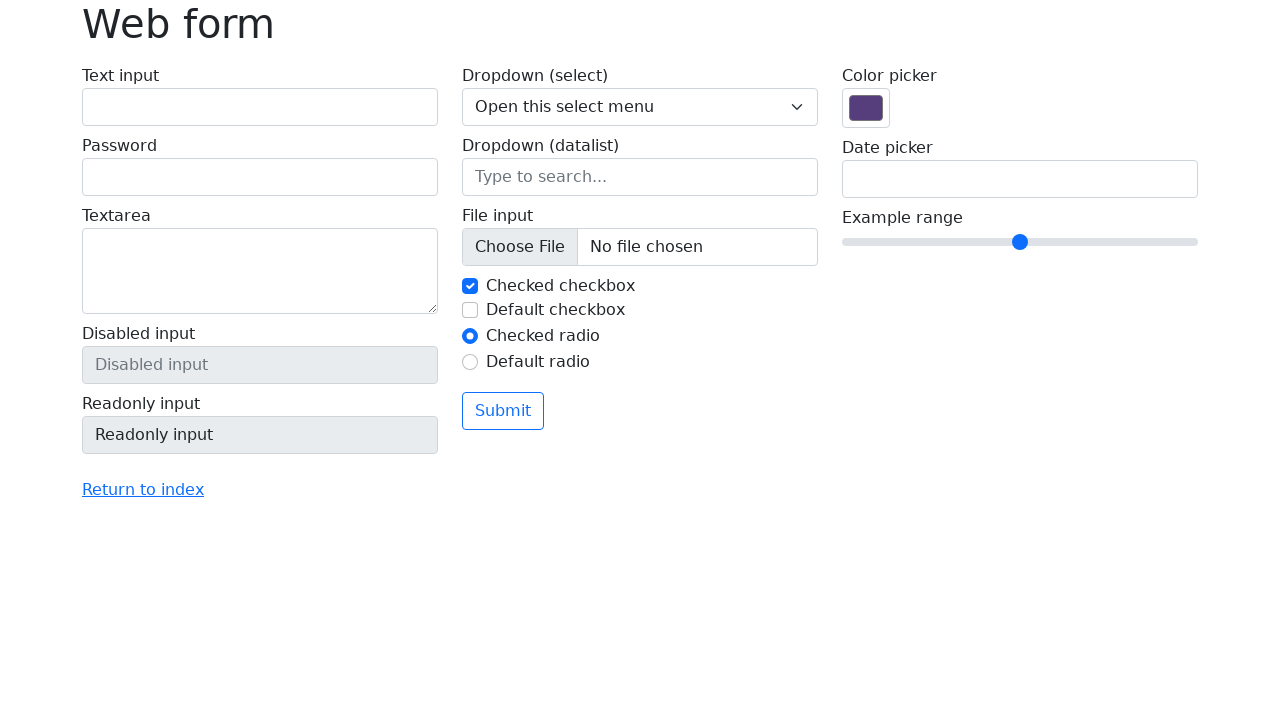

Clicked checkbox 1 to toggle its state at (470, 286) on input[name='my-check'] >> nth=0
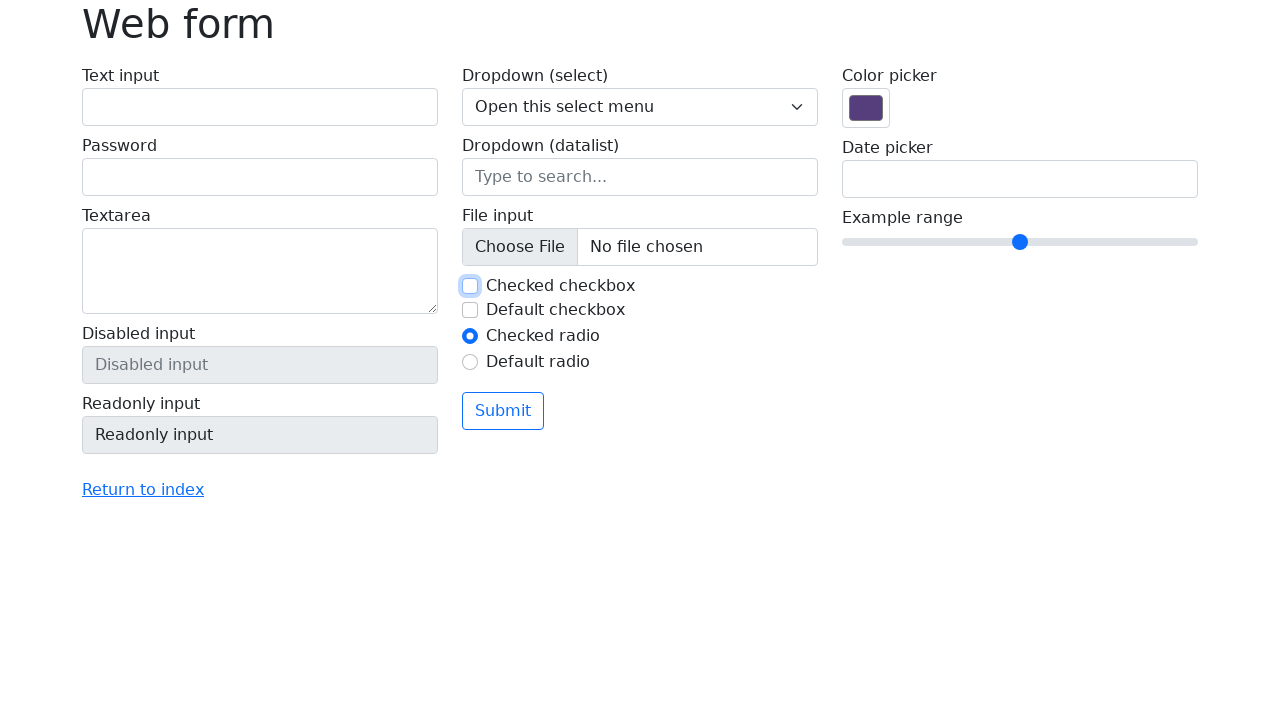

Selected checkbox 2 of 2
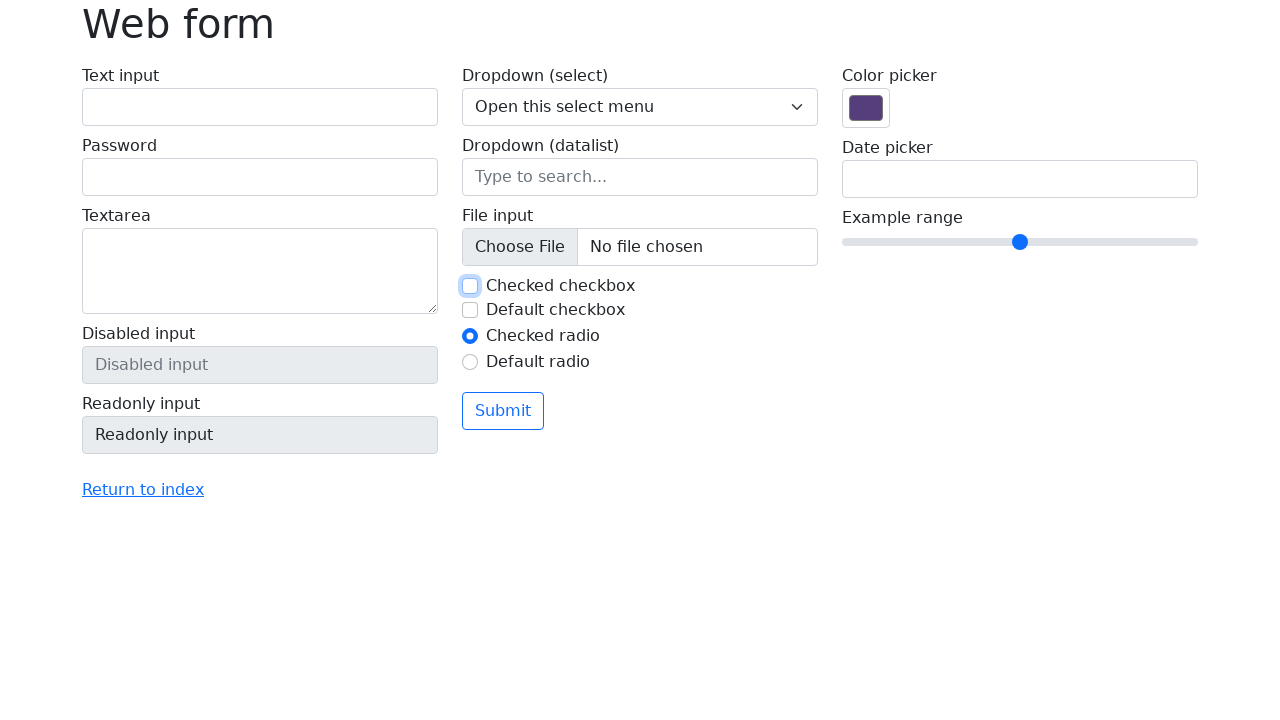

Clicked checkbox 2 to toggle its state at (470, 310) on input[name='my-check'] >> nth=1
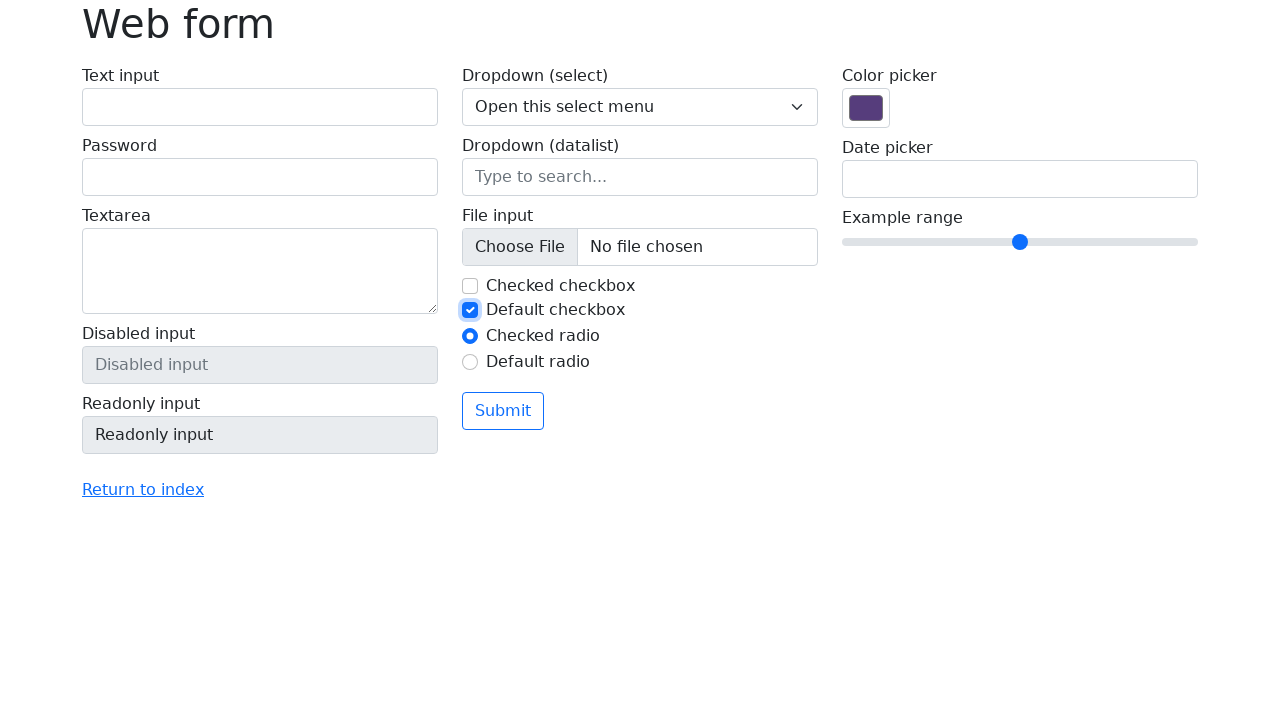

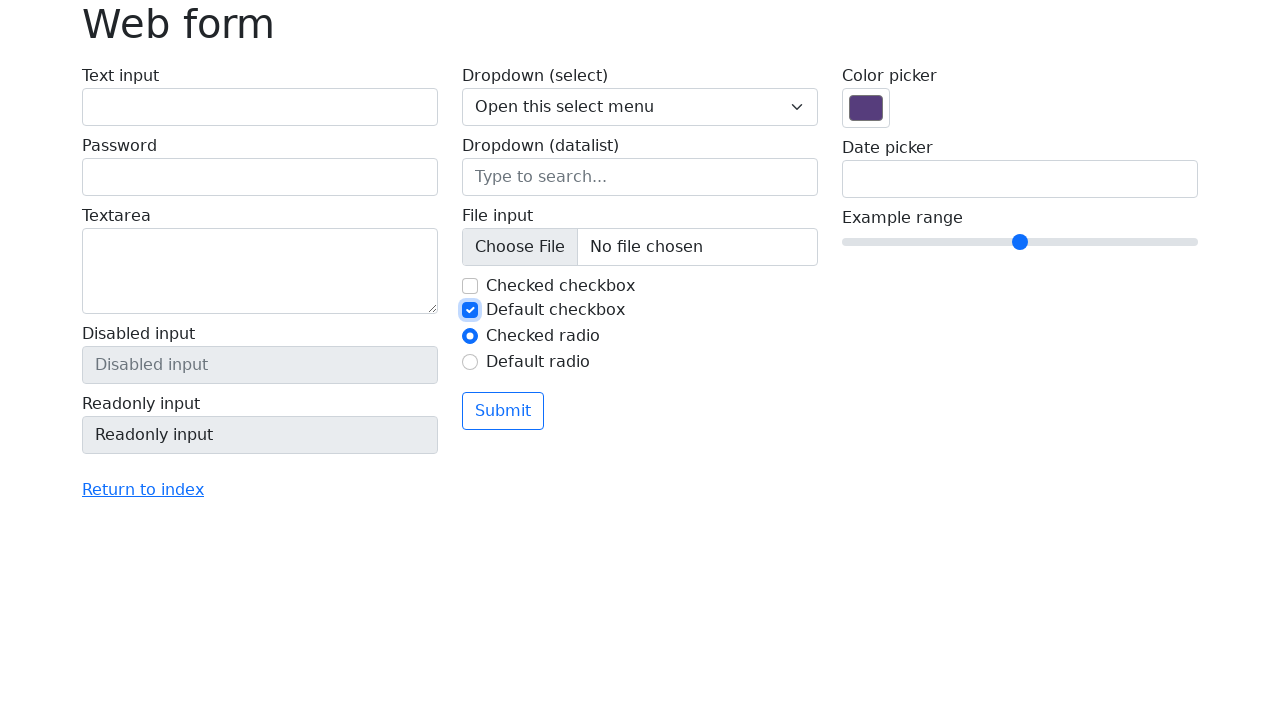